Solves a math problem by extracting a value from an element attribute, calculating the result, and submitting the answer along with checkbox and radio button selections

Starting URL: http://suninjuly.github.io/get_attribute.html

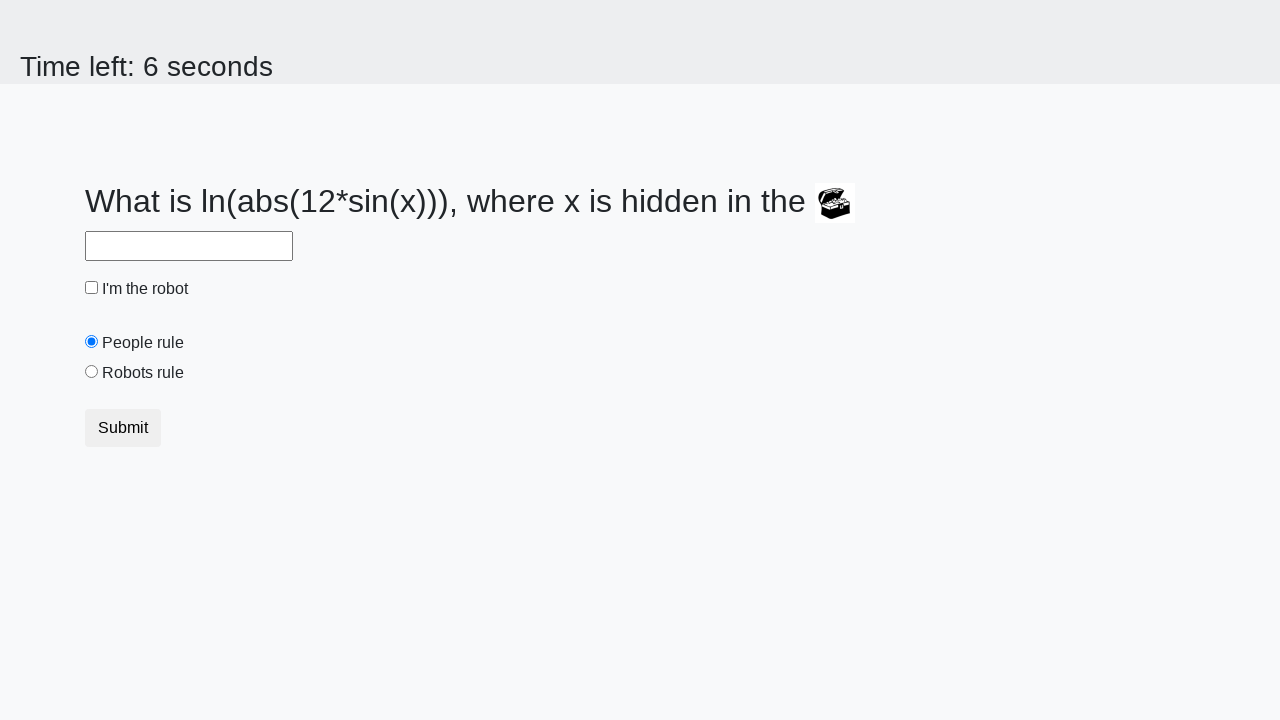

Located the treasure element
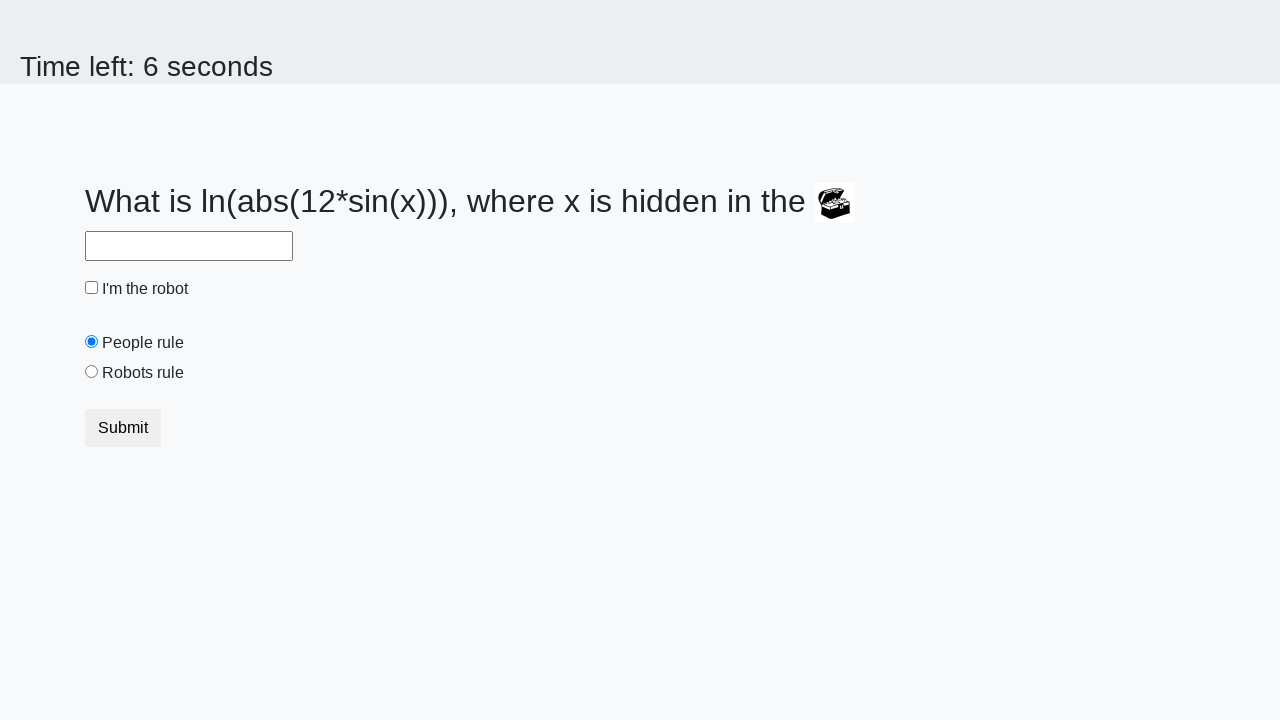

Extracted valuex attribute from treasure element: 982
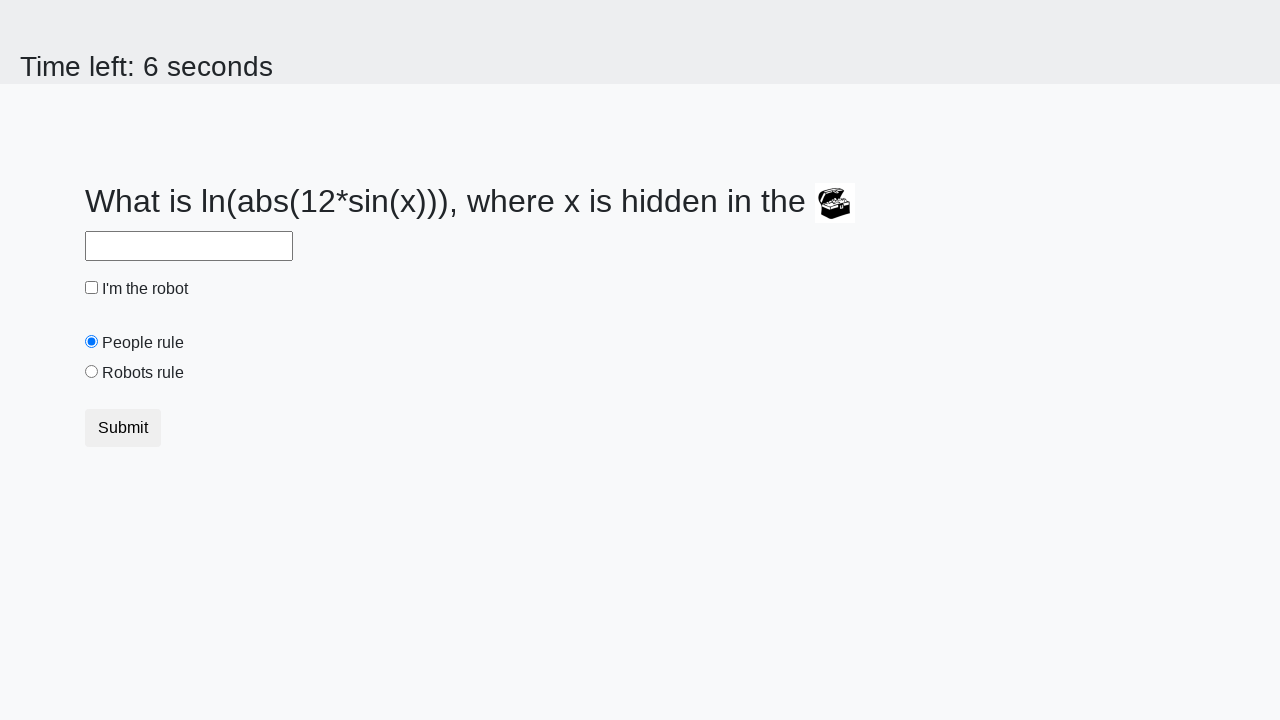

Calculated math result: log(abs(12 * sin(982))) = 2.452736588352729
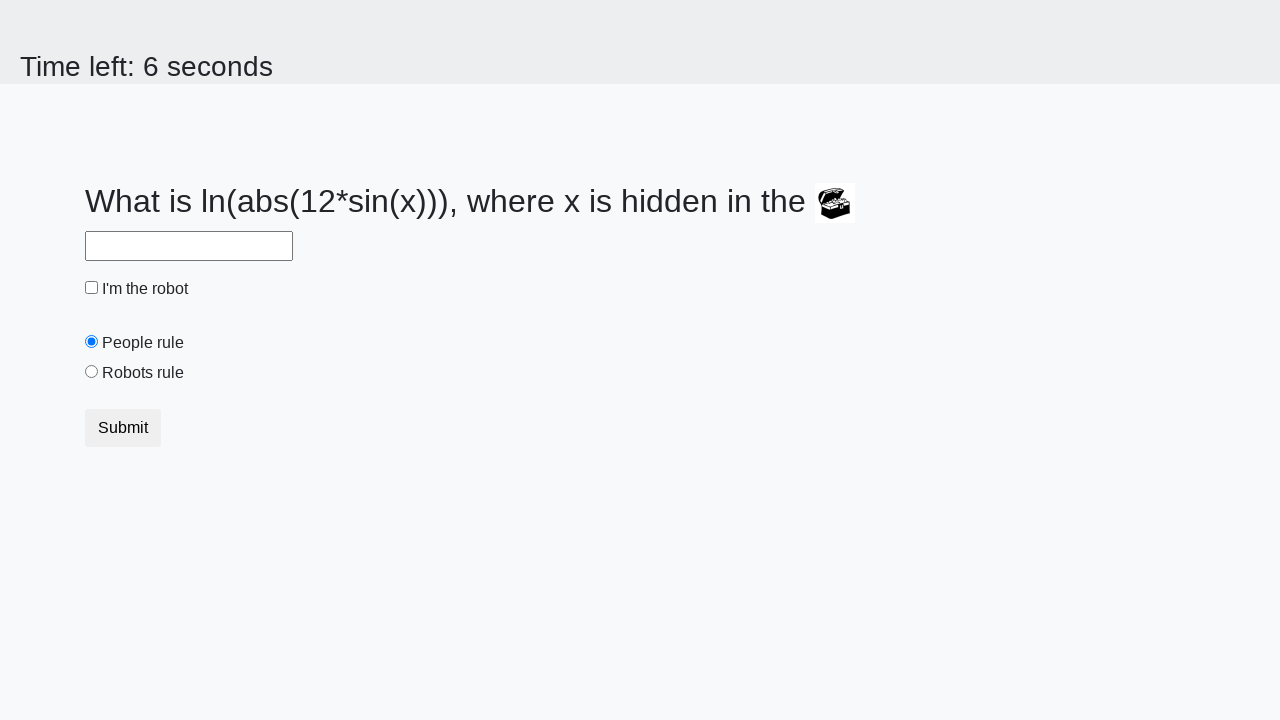

Clicked the robot checkbox at (92, 288) on #robotCheckbox
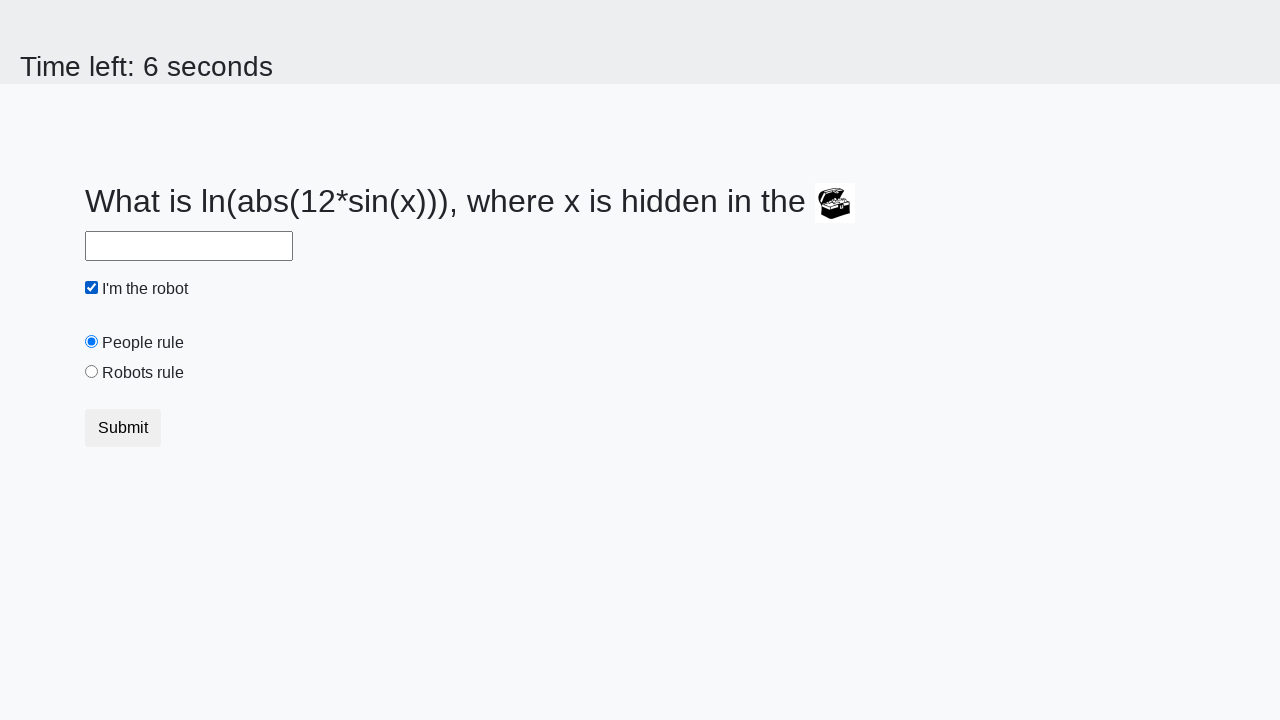

Selected the robots radio button at (92, 372) on [value='robots']
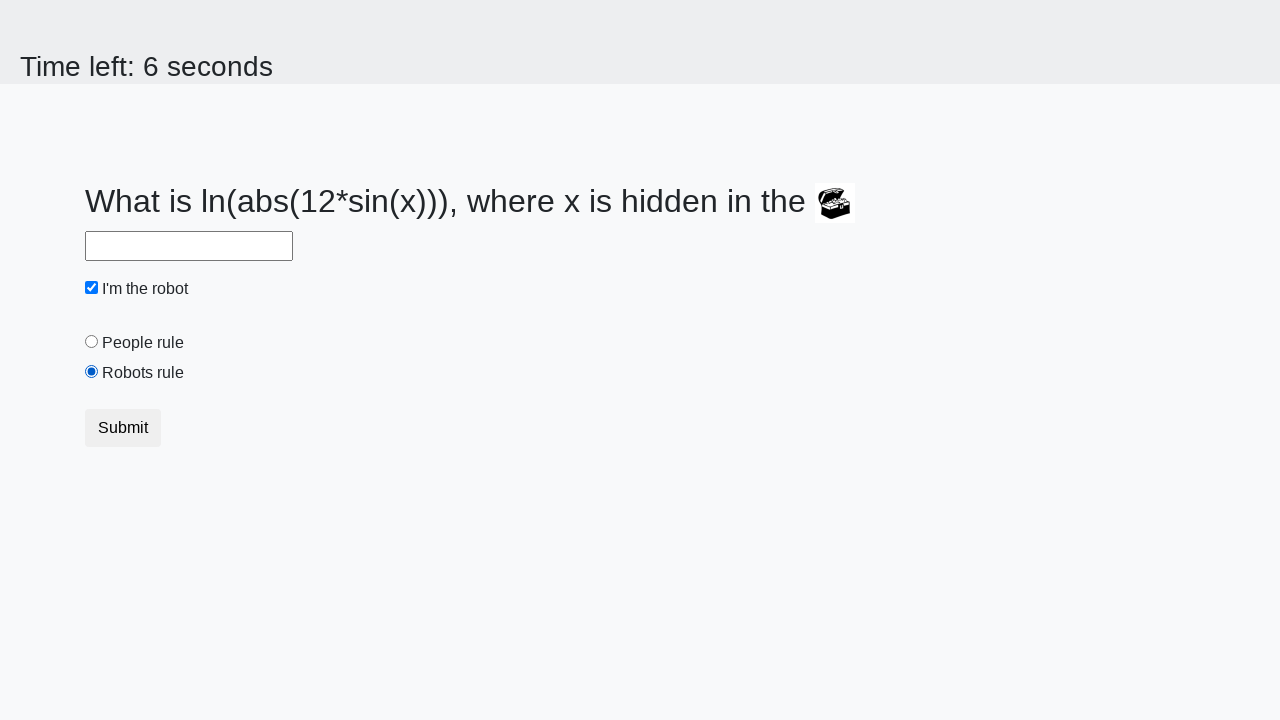

Filled answer field with calculated value: 2.452736588352729 on #answer
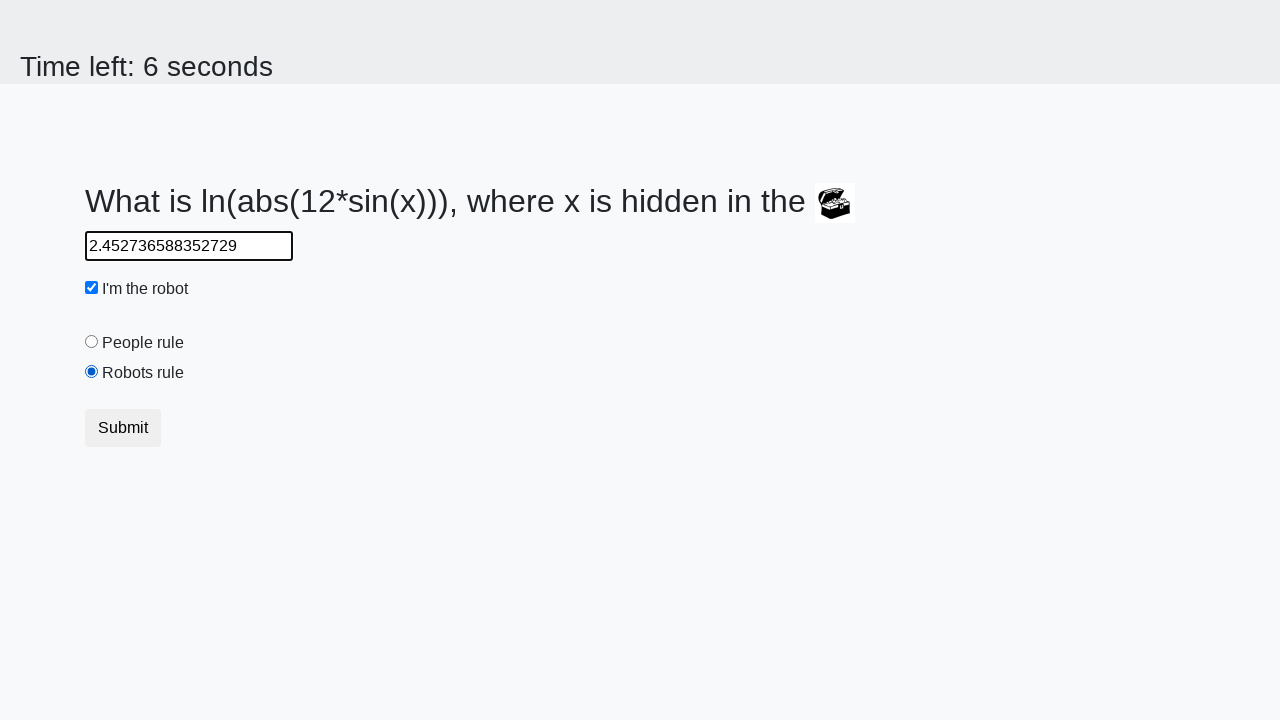

Clicked submit button to submit the form at (123, 428) on [type='submit']
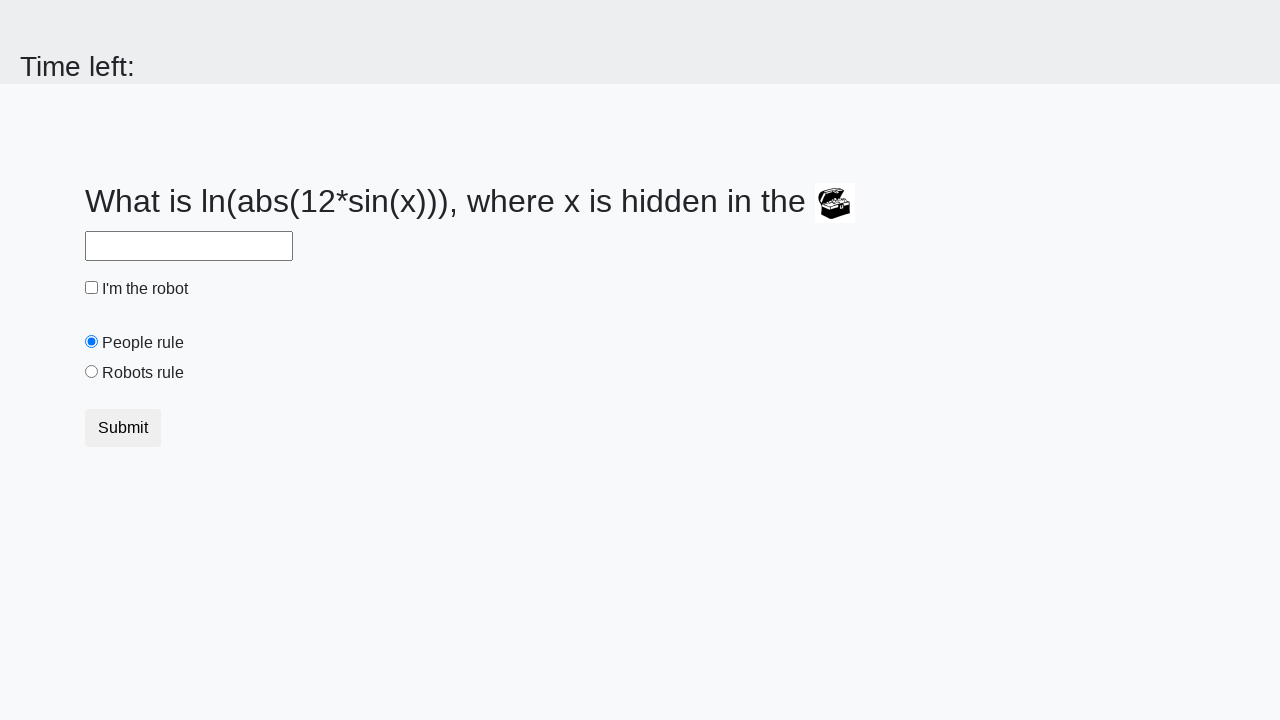

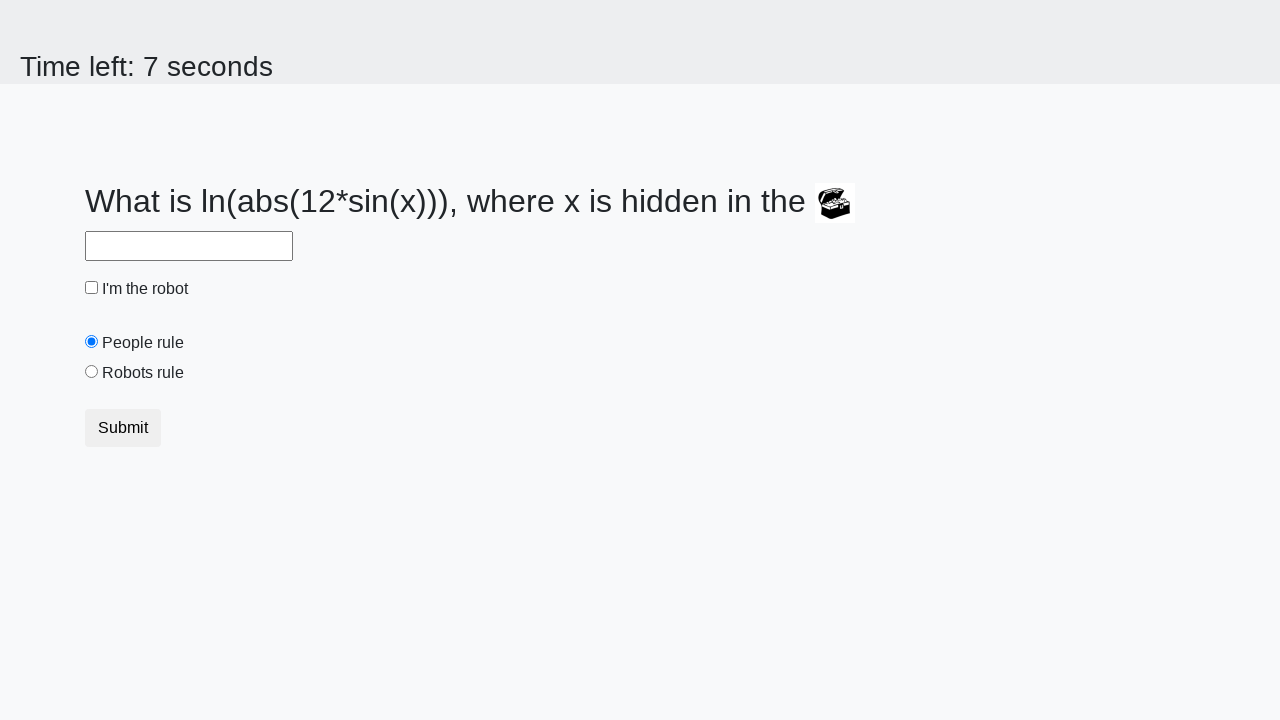